Navigates to OrangeHRM page and verifies the presence of the logo image

Starting URL: http://alchemy.hguy.co/orangehrm

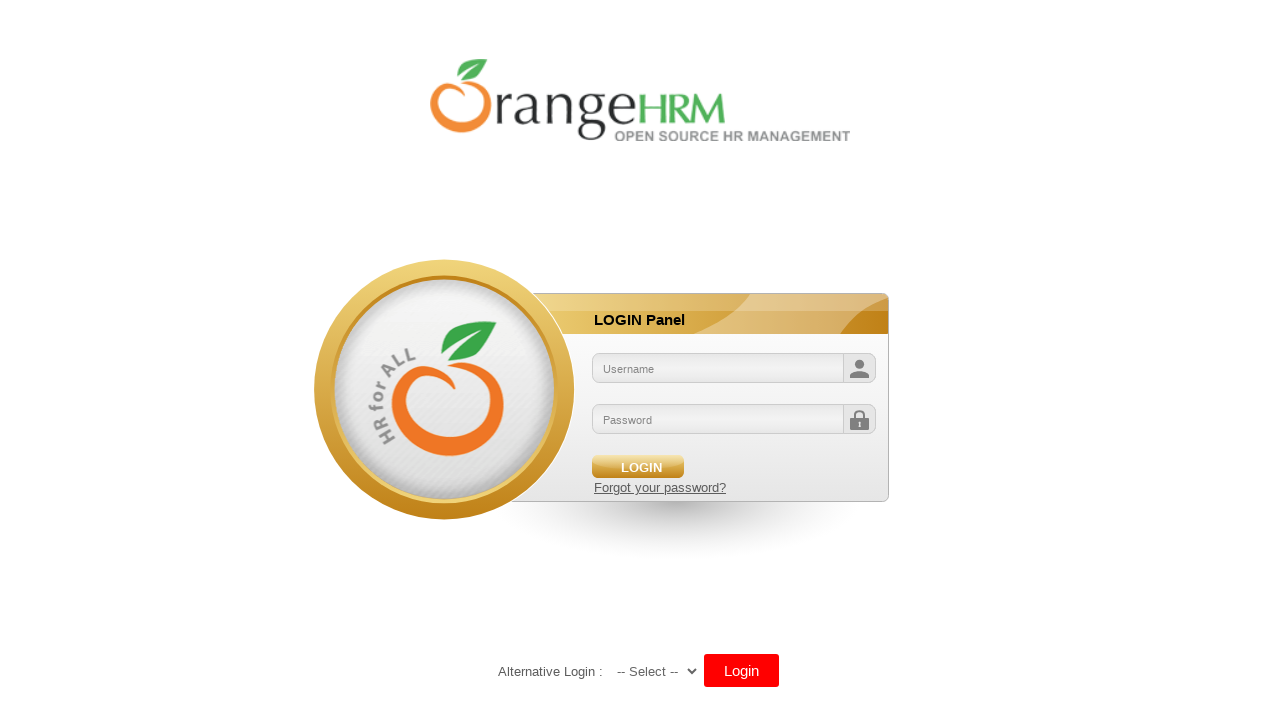

Navigated to OrangeHRM page at http://alchemy.hguy.co/orangehrm
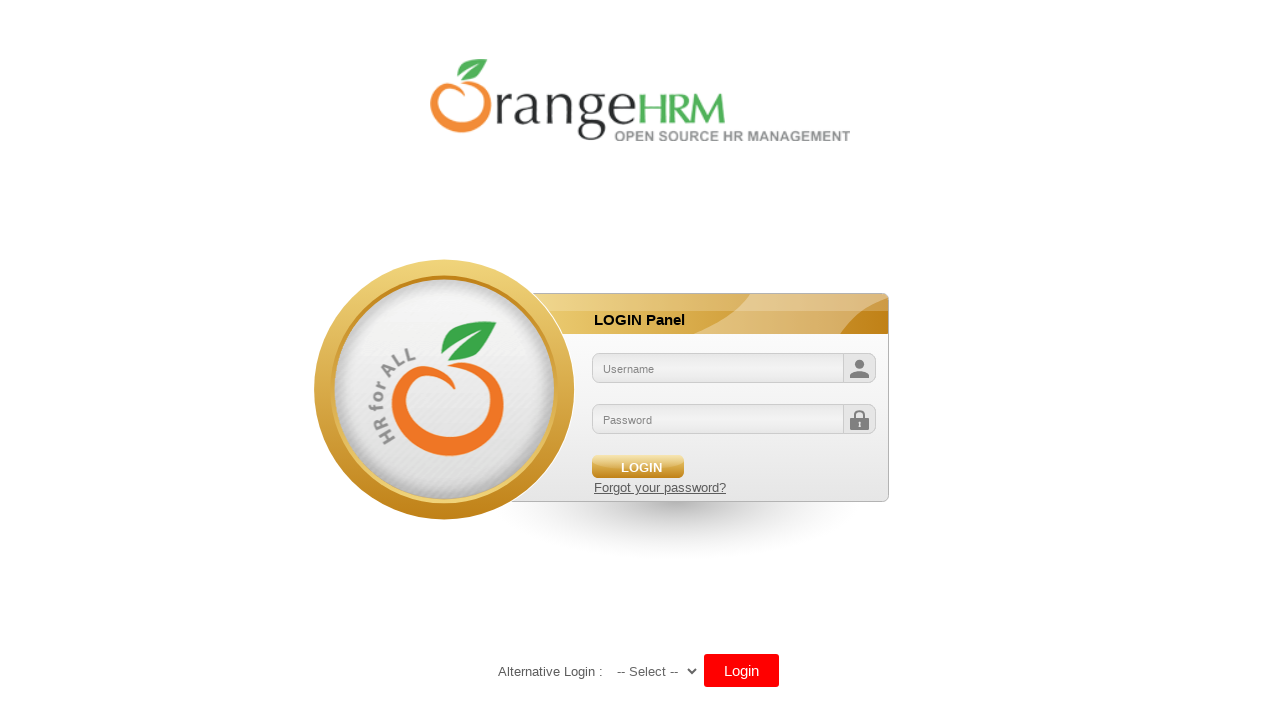

Logo image element found and loaded
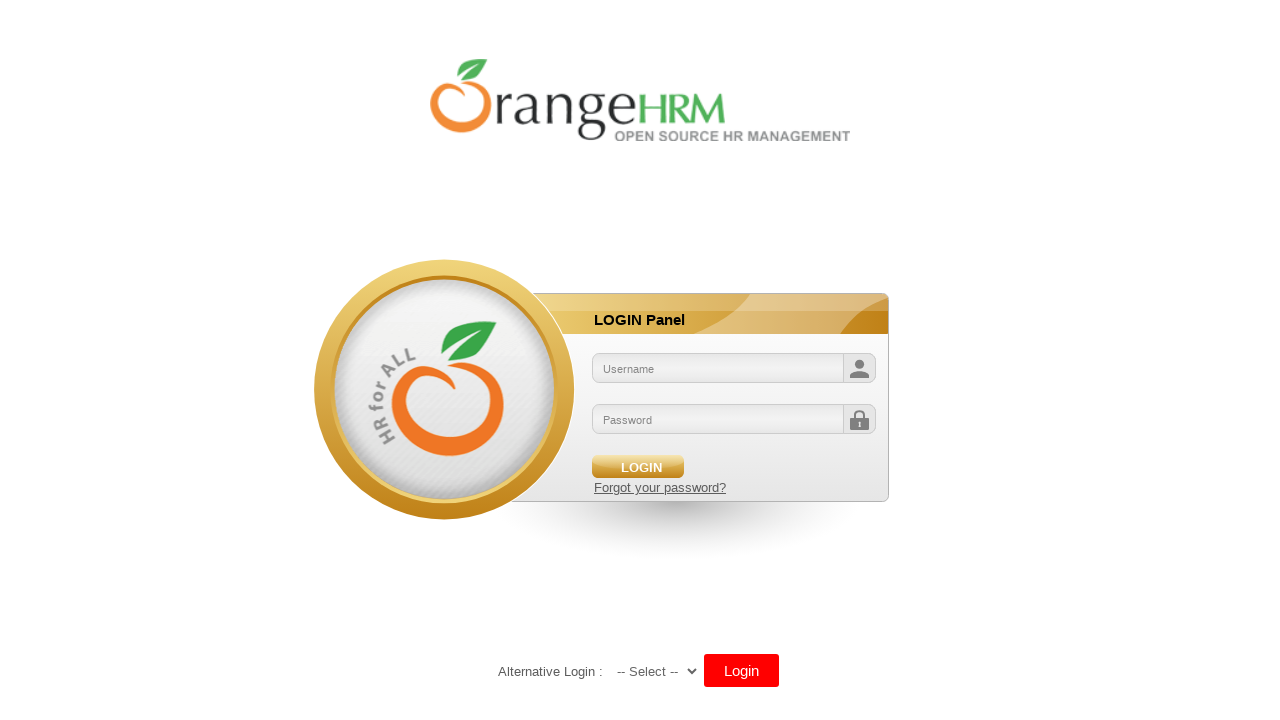

Retrieved logo src attribute: /orangehrm/symfony/web/webres_5d69118beeec64.10301452/themes/default/images/login/logo.png
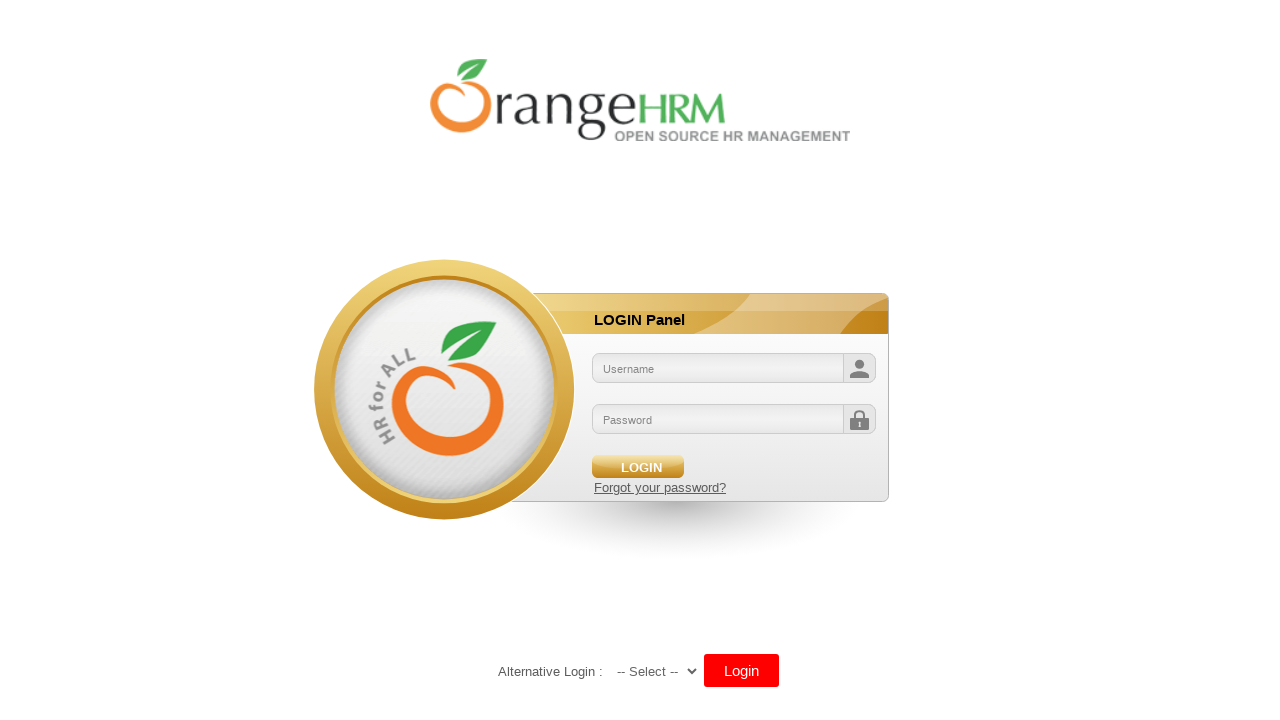

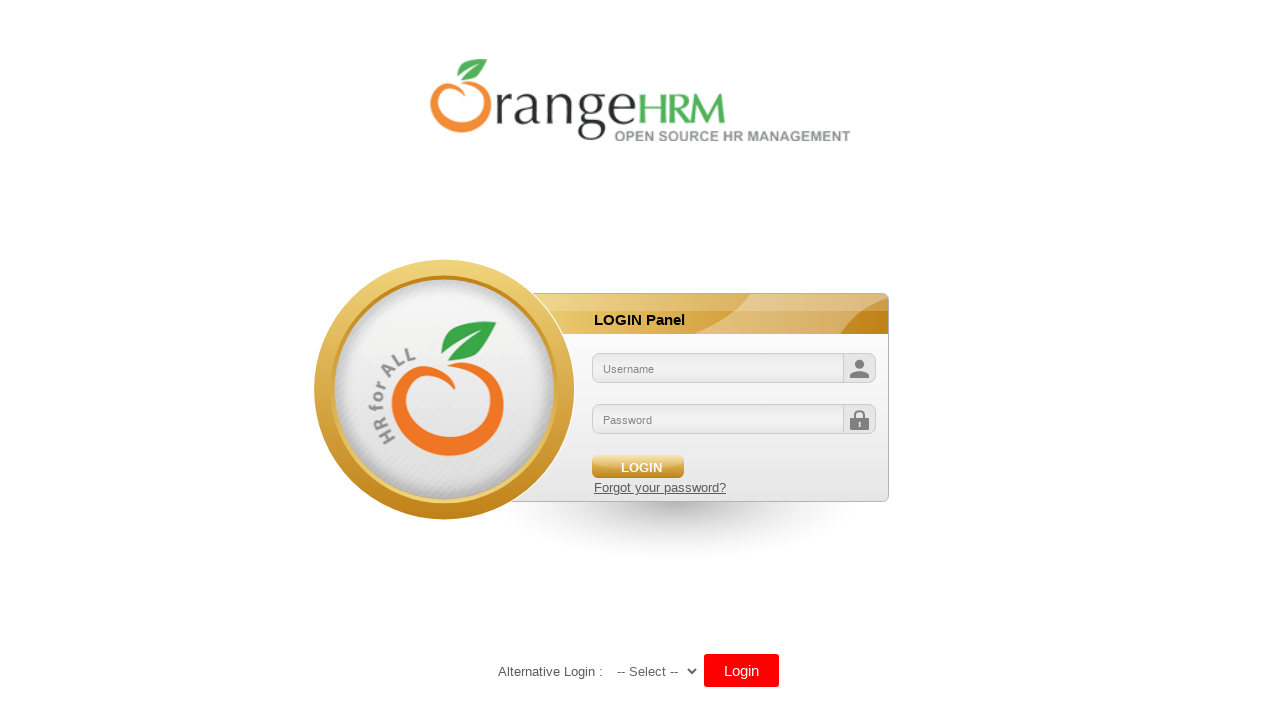